Tests attempting to clear completed todos when no todos are marked as completed, verifying the list remains unchanged.

Starting URL: https://todomvc.com/examples/react/dist/#/active

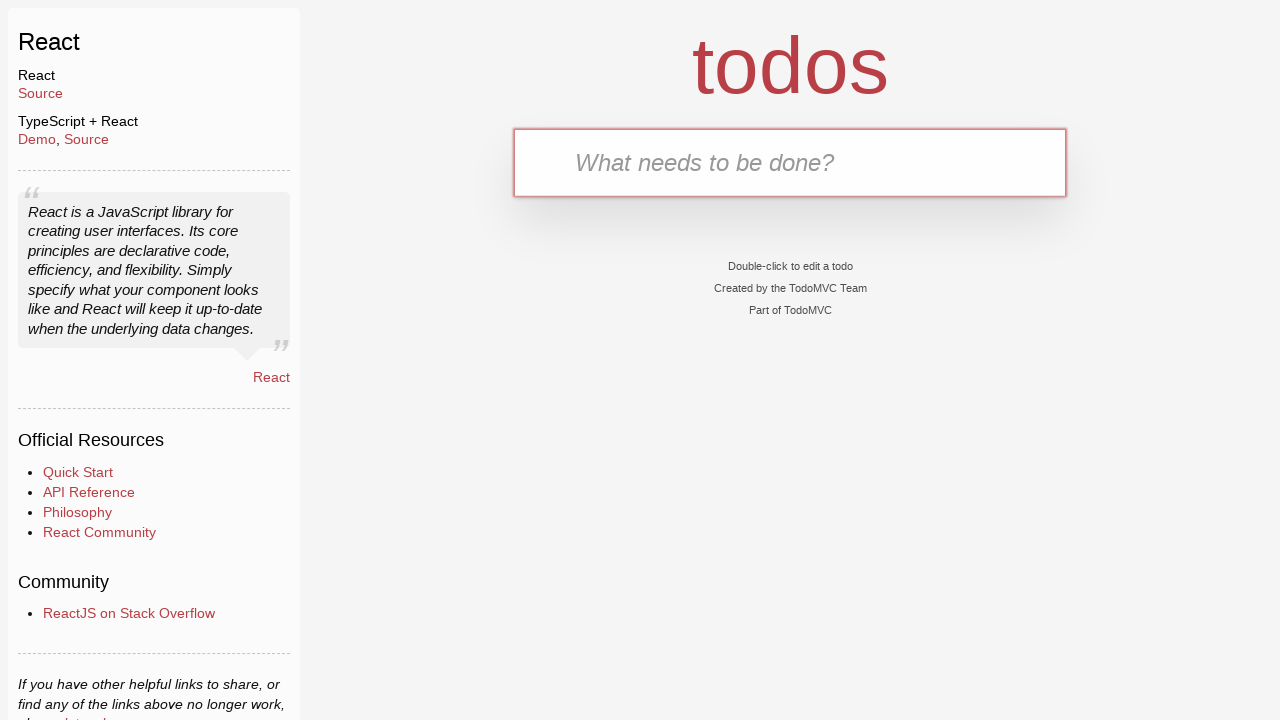

Filled new todo input with 'Buy groceries' on .new-todo
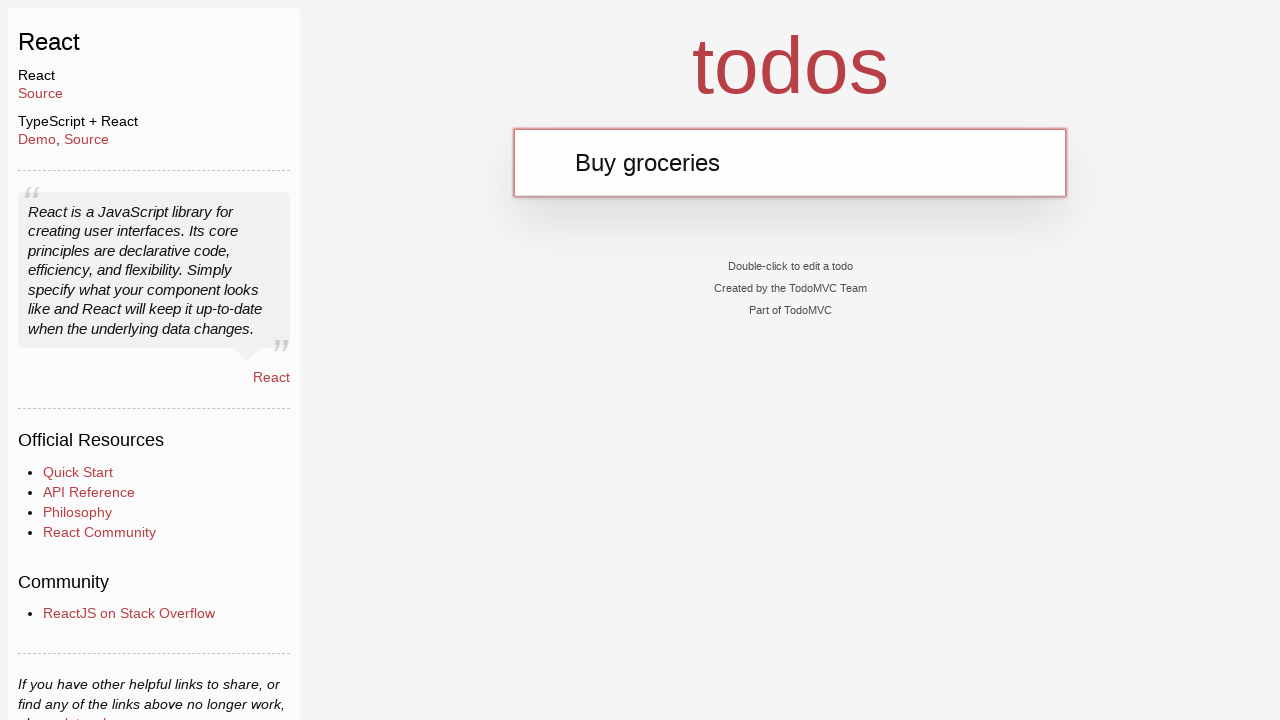

Pressed Enter to add the todo on .new-todo
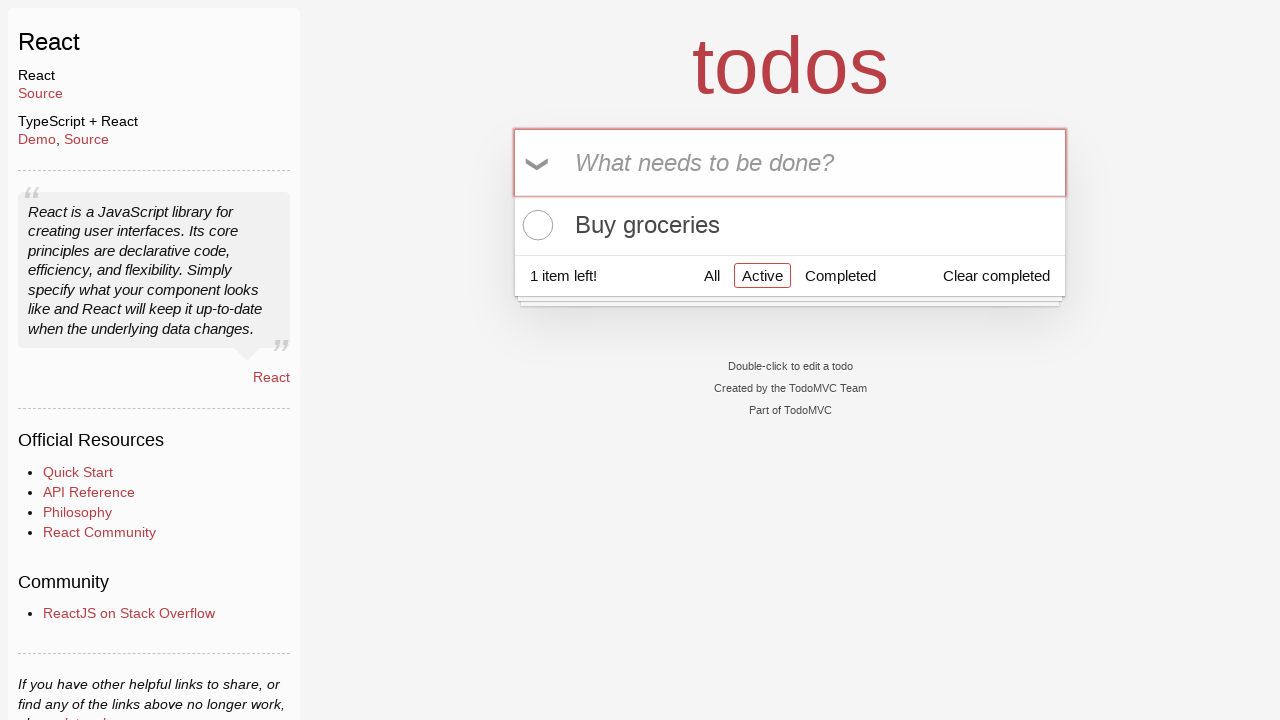

Todo item appeared in the list
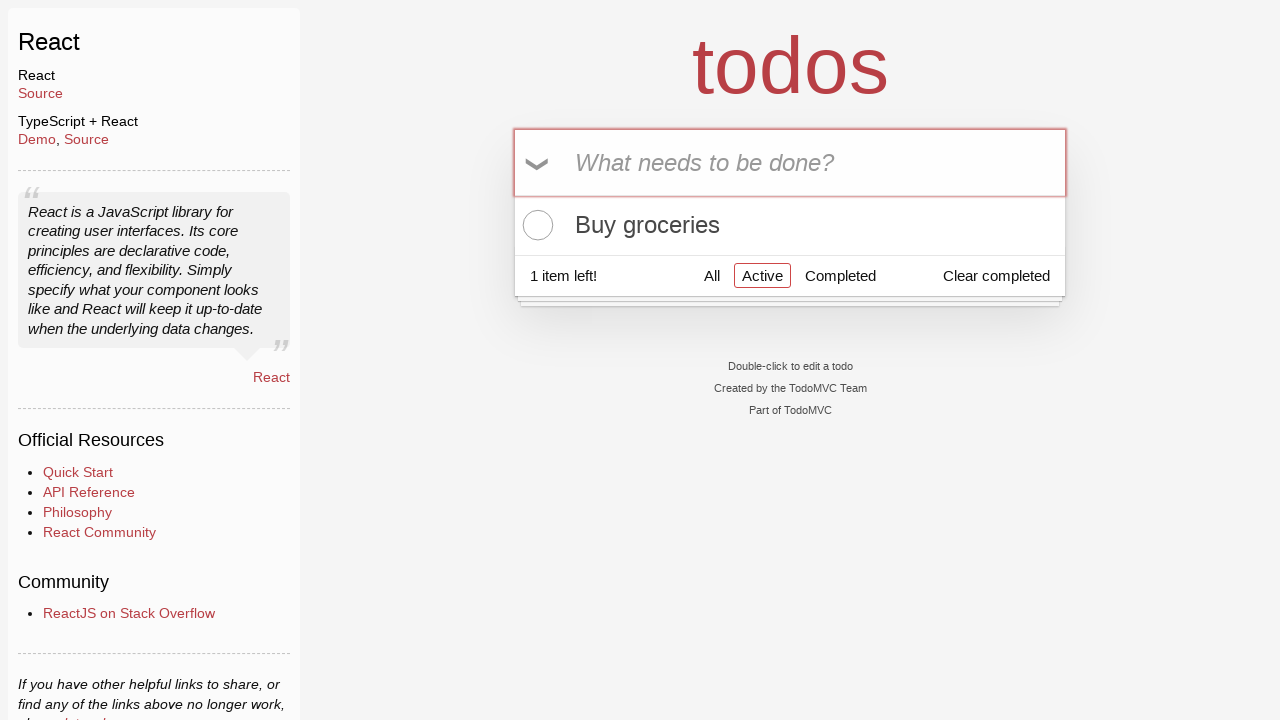

Attempted to click clear completed button with force=True at (996, 275) on .clear-completed
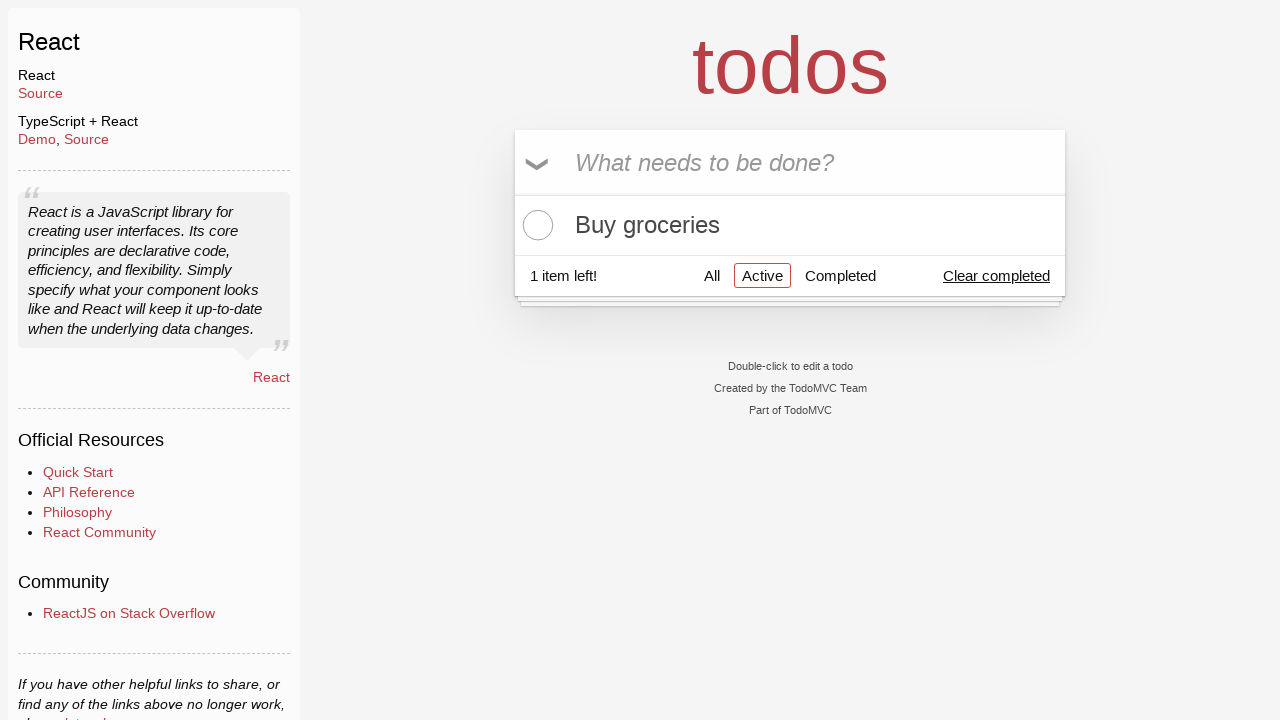

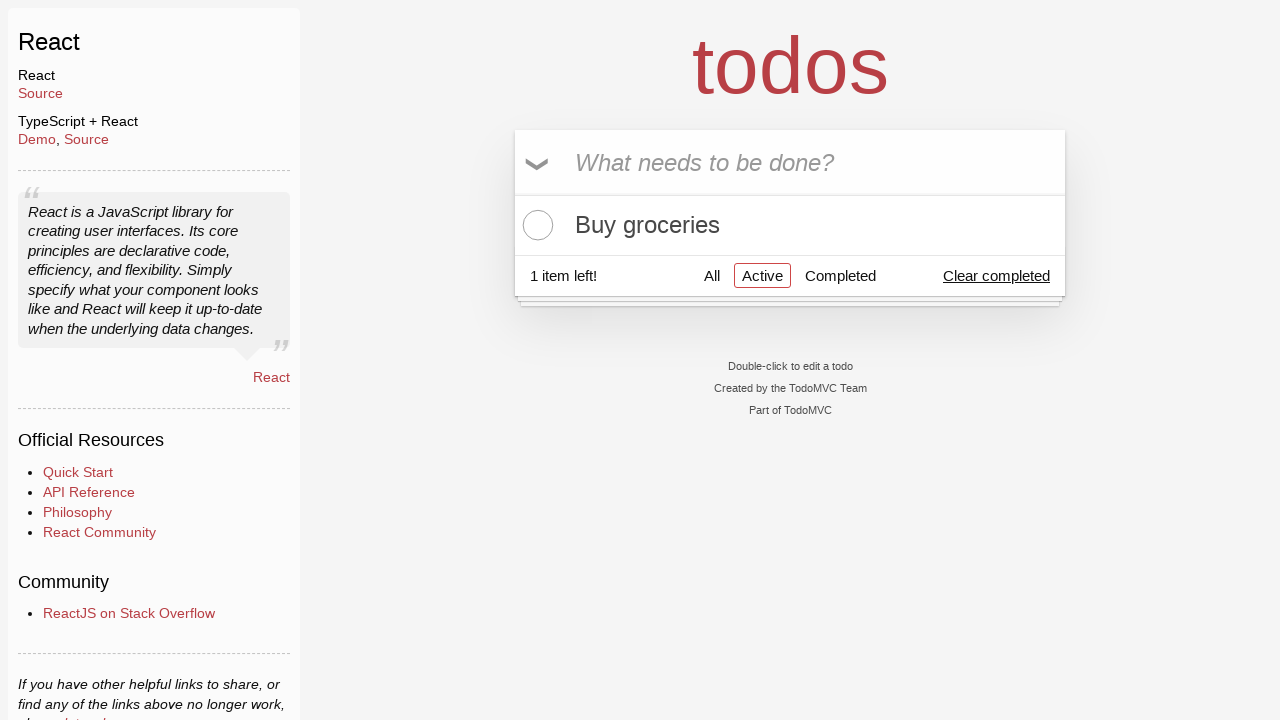